Tests dynamic properties page by waiting for and verifying that a button becomes visible after a delay

Starting URL: https://demoqa.com/dynamic-properties

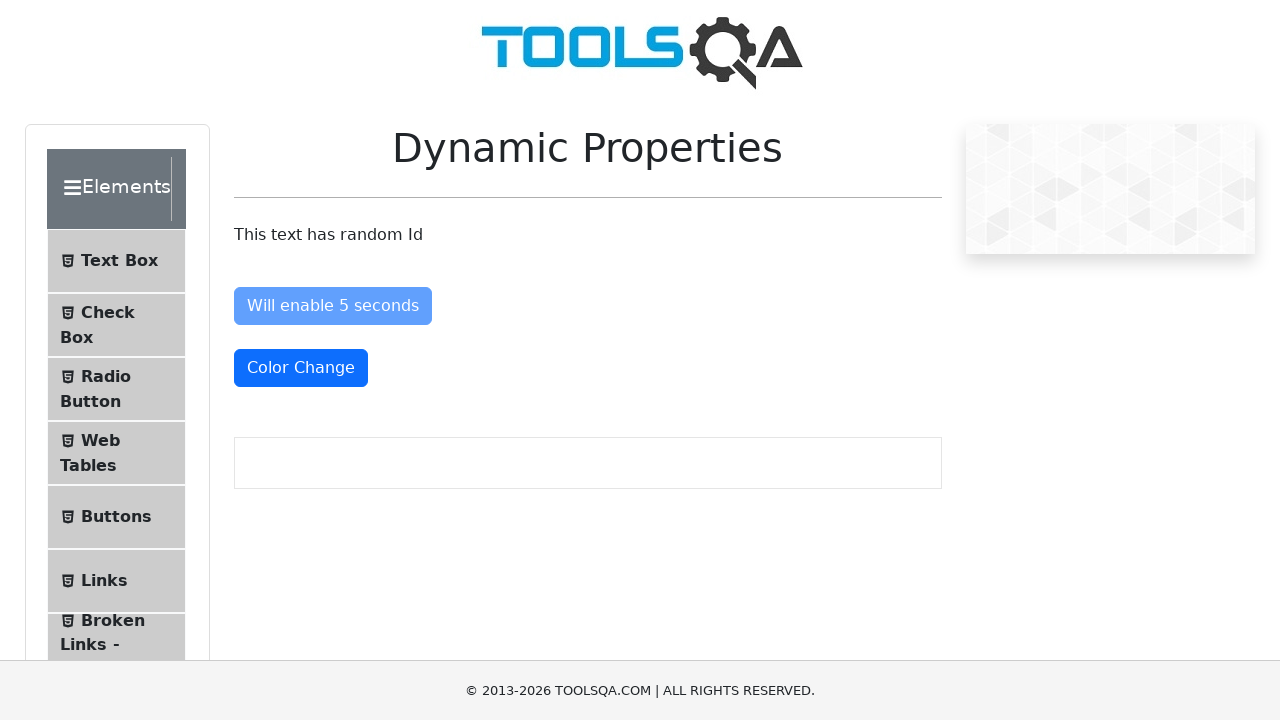

Waited for button with id 'visibleAfter' to become visible (up to 10 seconds)
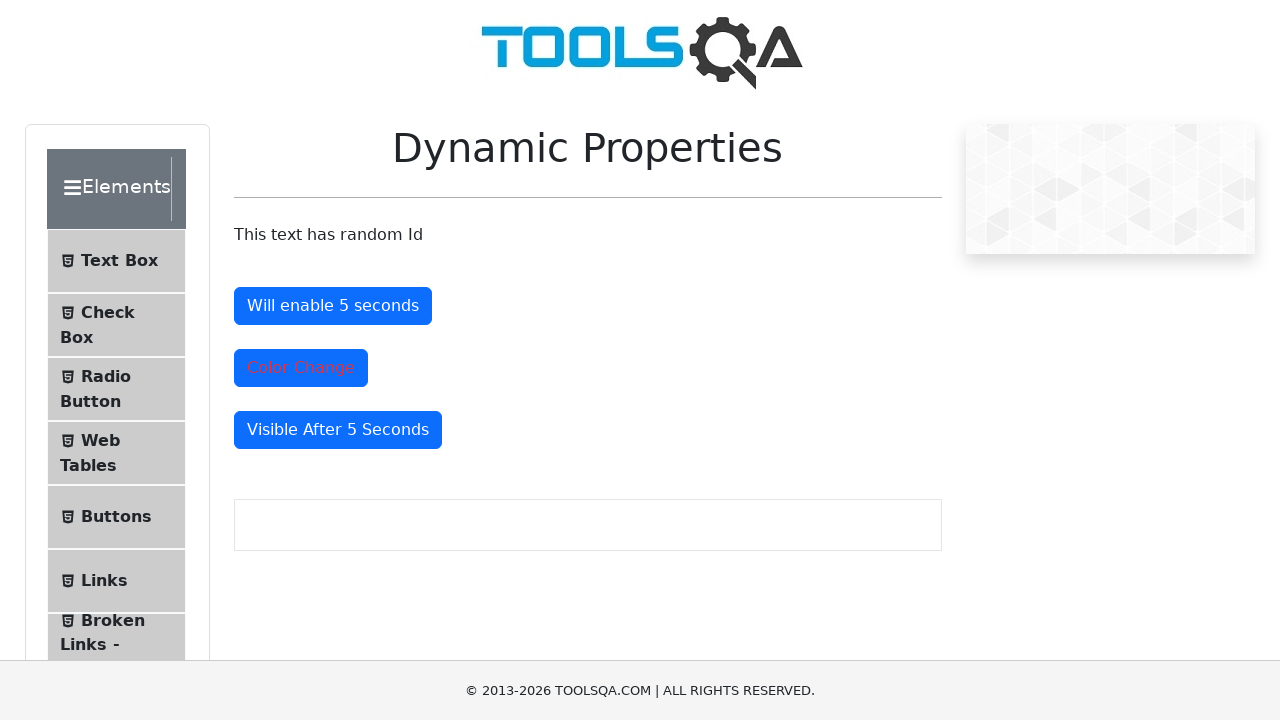

Located the visibleAfter button element
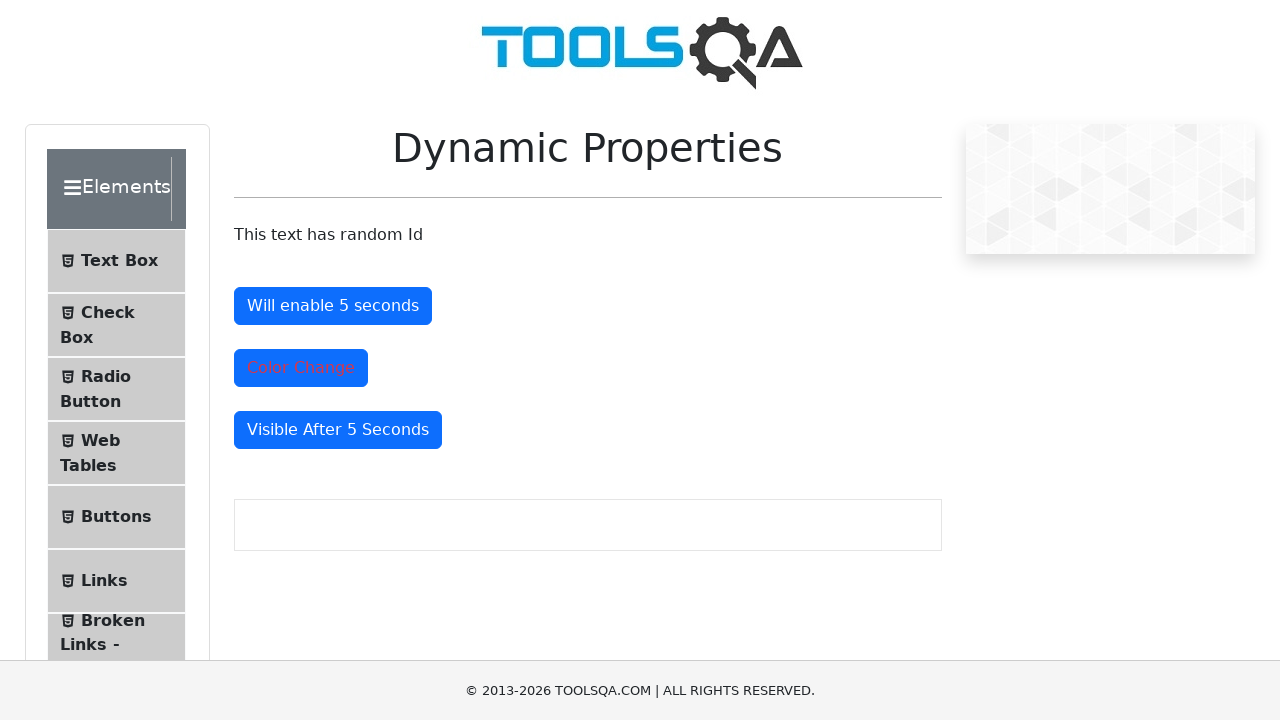

Verified that the VisibleAfter button is displayed
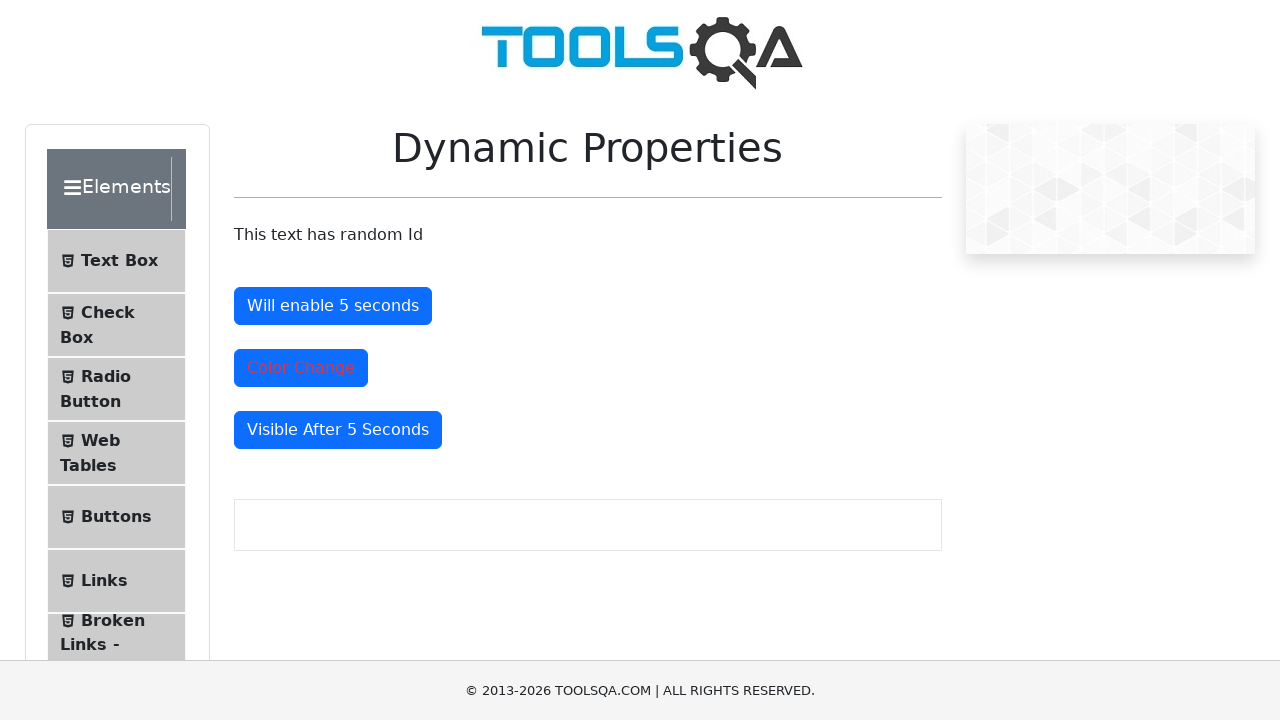

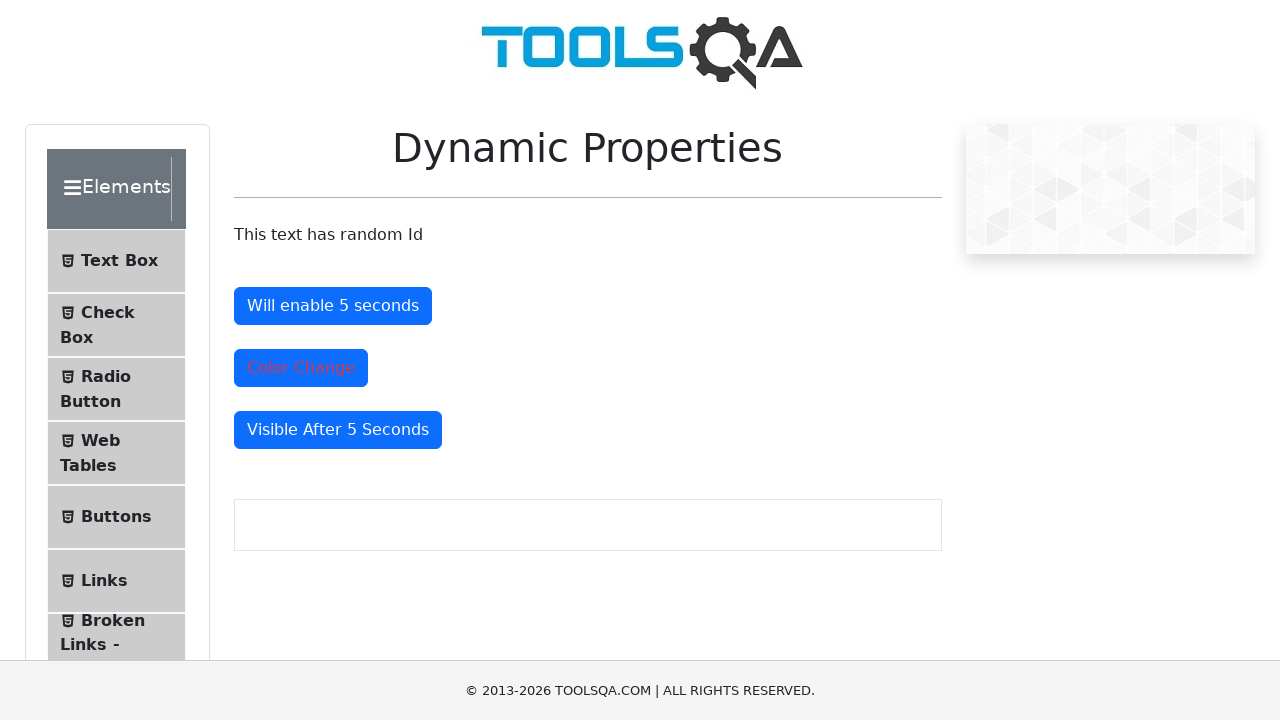